Navigates to the Infinite Scroll page from the main page and verifies the page URL and title

Starting URL: https://bonigarcia.dev/selenium-webdriver-java/

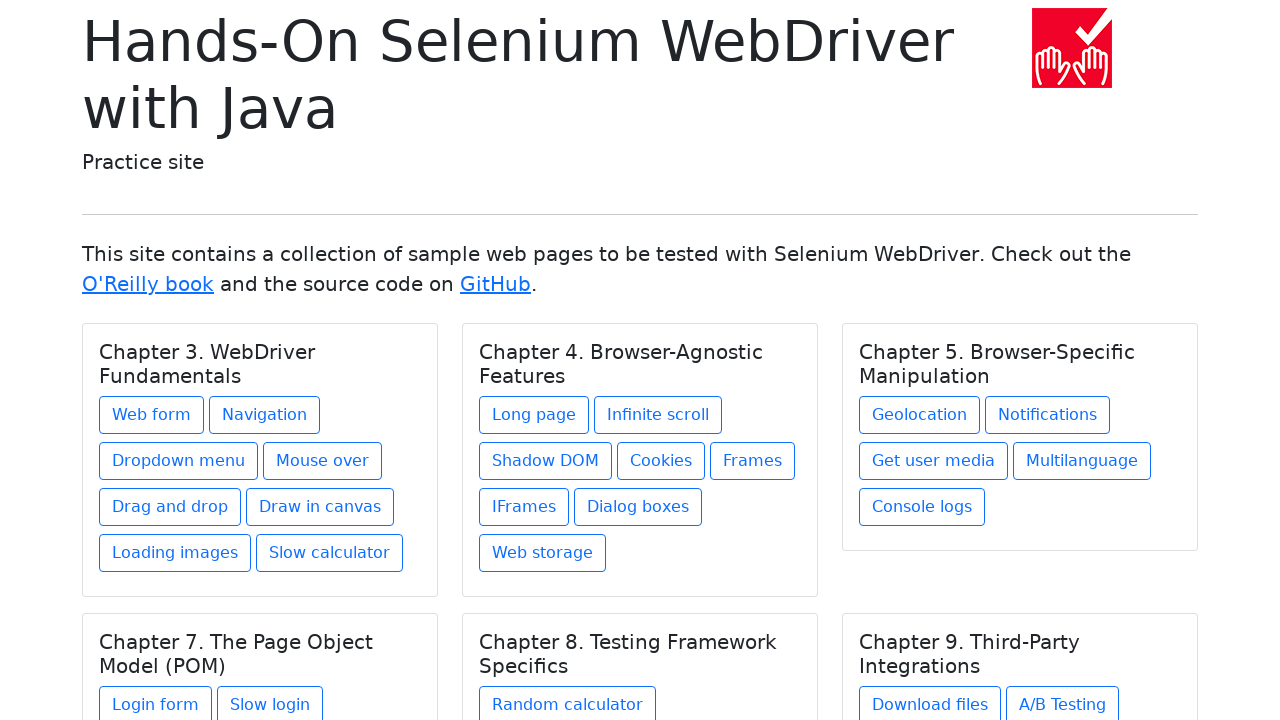

Clicked on the Infinite Scroll link under Chapter 4 at (658, 415) on xpath=//h5[text()='Chapter 4. Browser-Agnostic Features']/../a[@href='infinite-s
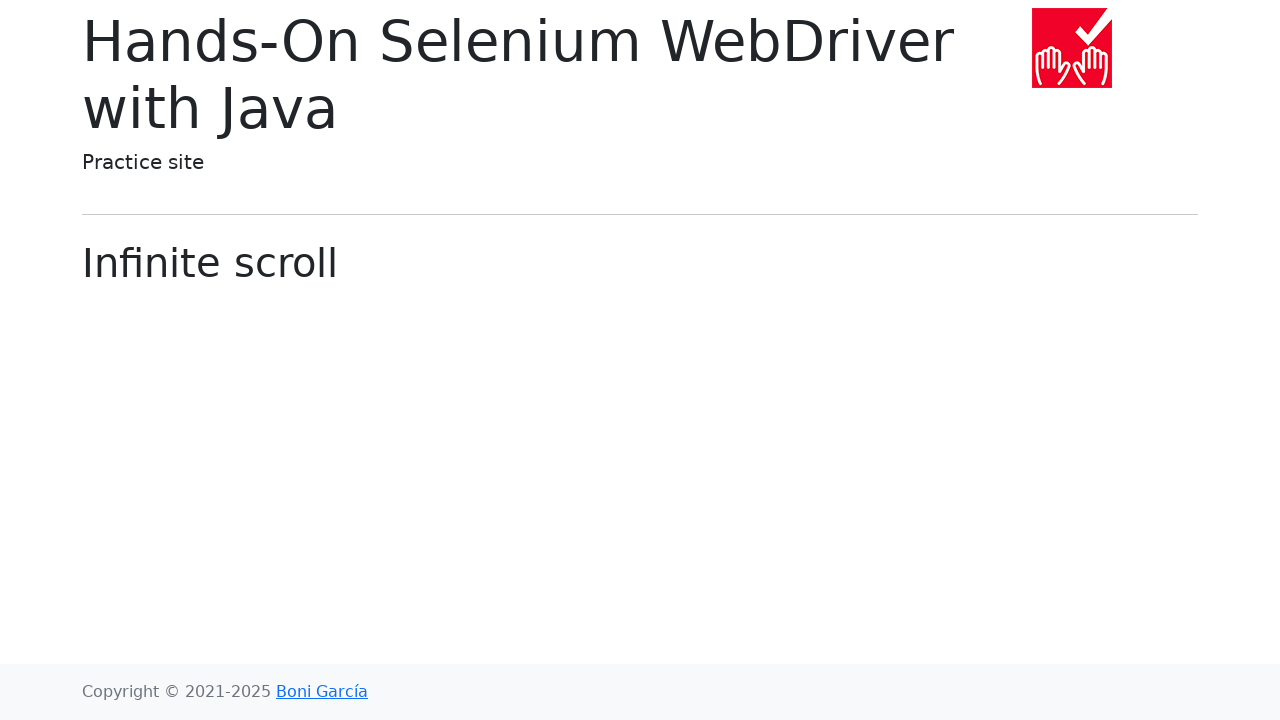

Waited for page title to be displayed and verified page loaded
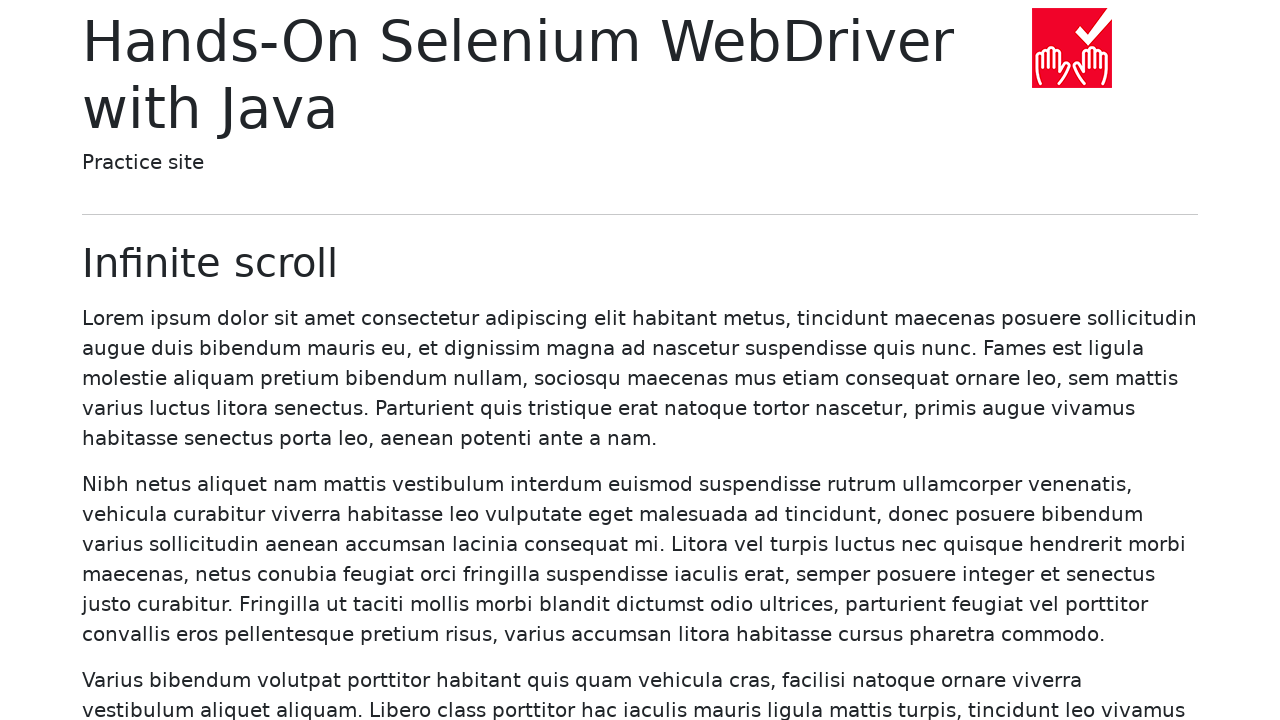

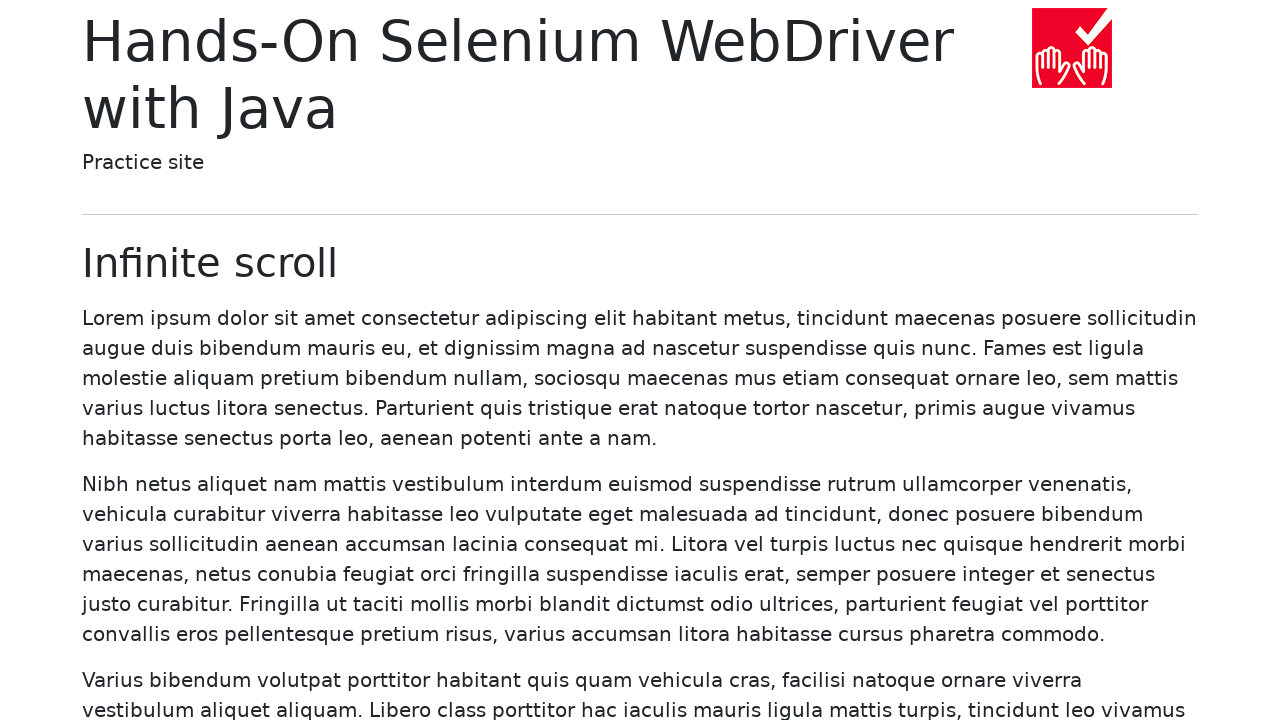